Tests various XPath selectors by filling multiple form fields on a demonstration page, including fields selected by ID, text content, partial attributes, and complex conditions

Starting URL: https://syntaxprojects.com/Xpath.php

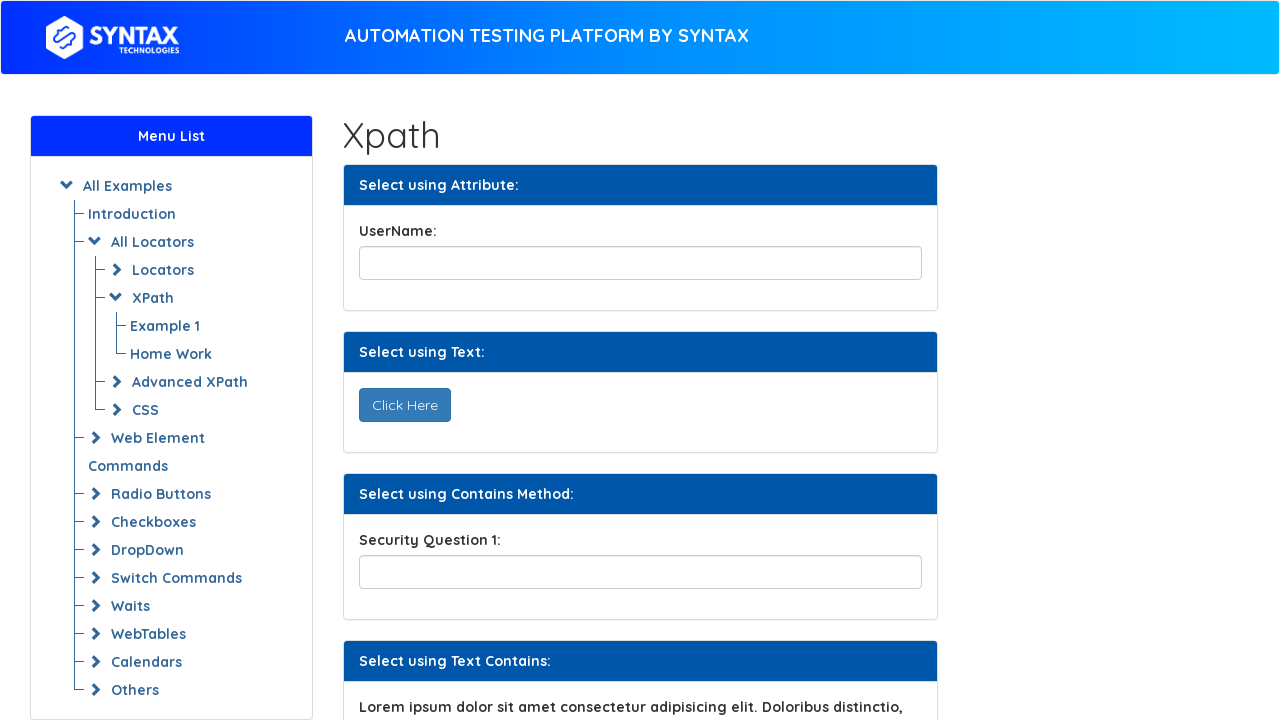

Filled title field with 'abcdef' using XPath by ID on //input[@id='title']
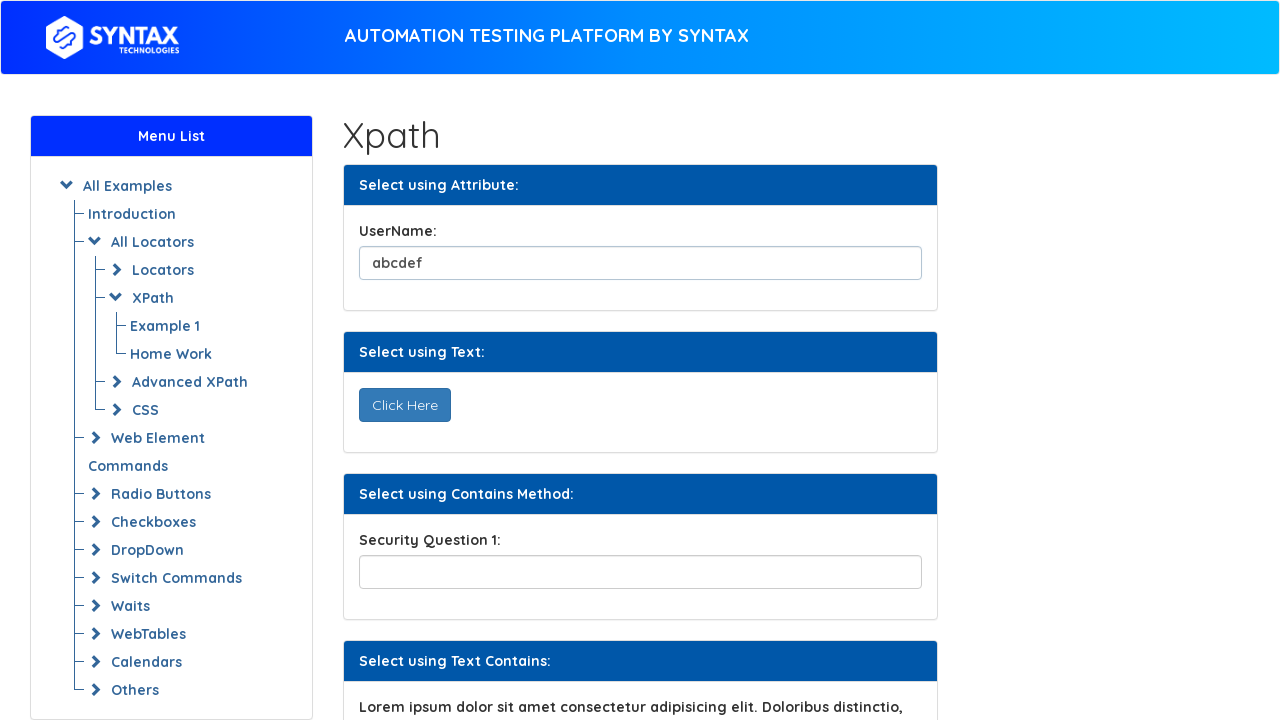

Clicked button with text 'Click Here' using XPath text selector at (404, 405) on xpath=//button[text()='Click Here']
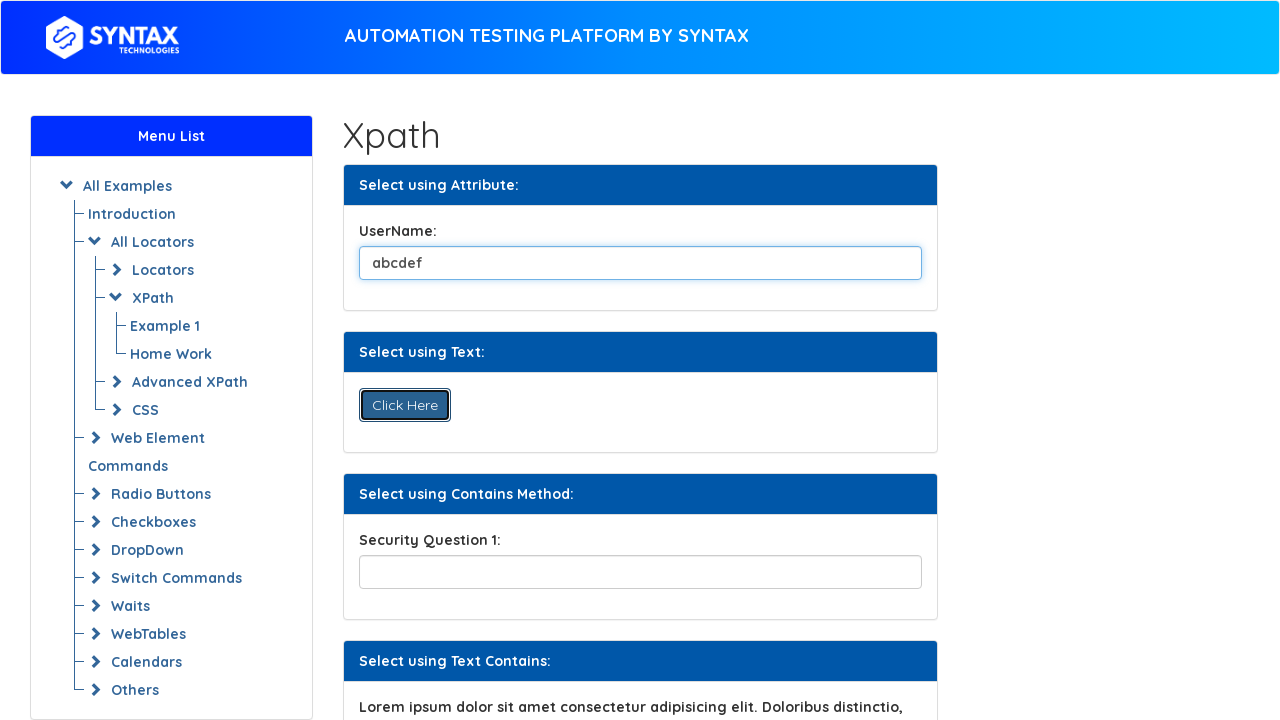

Filled security field with 'whats up' using XPath contains() attribute selector on //input[contains(@name,'securityPartial')]
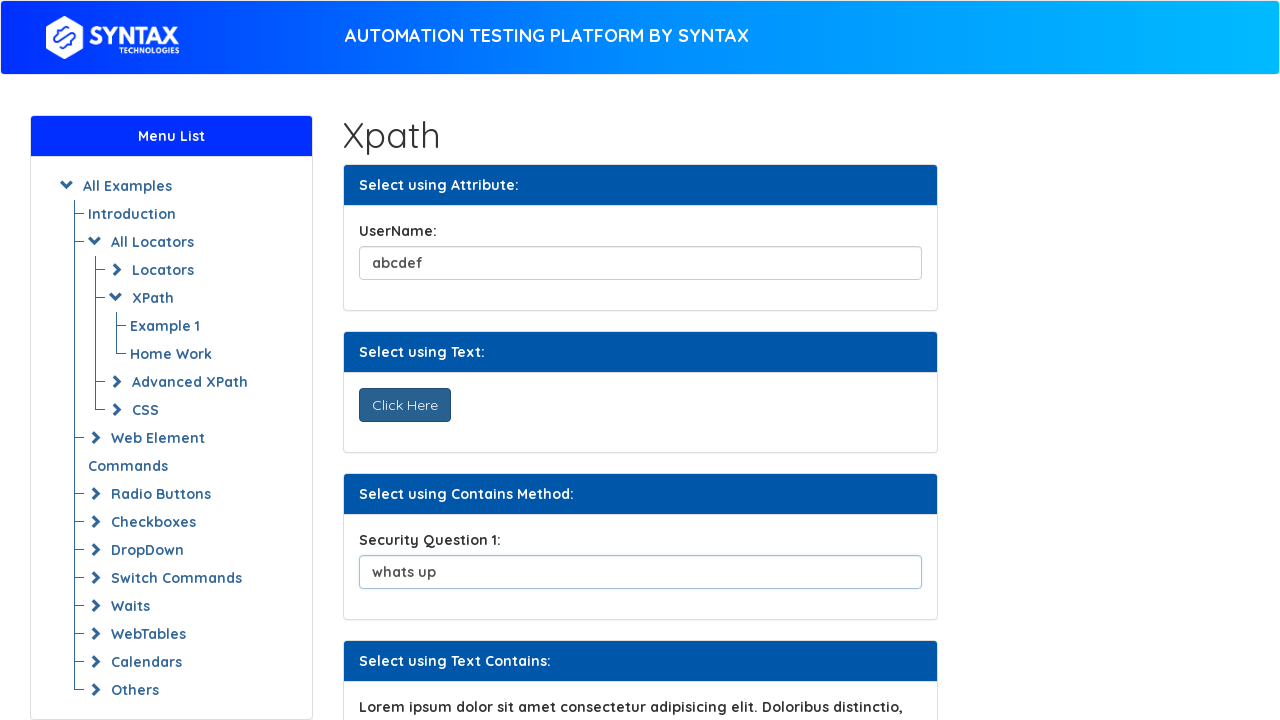

Filled API settings field with '123 456' using XPath starts-with() selector on //input[starts-with(@id,'apiSettings')]
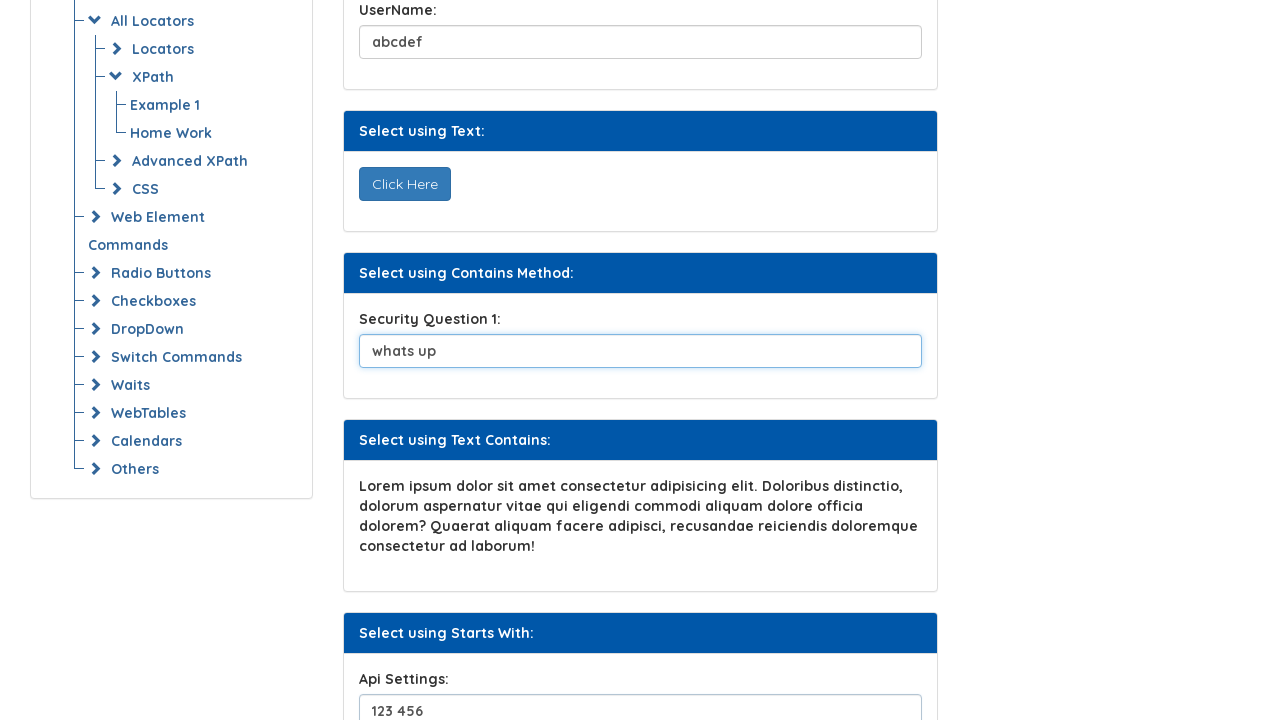

Filled third form-control backup field with 'hello@yahoo.com' using XPath position predicate on (//input[@class='form-control backup'])[3]
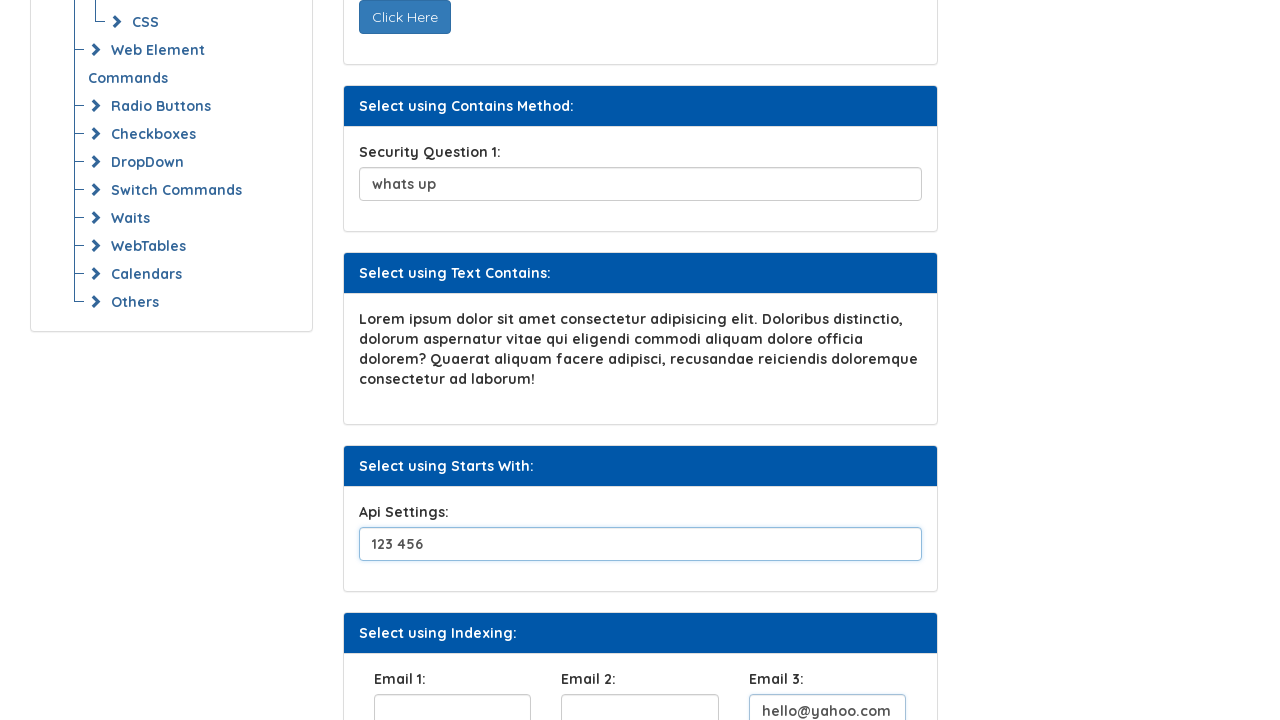

Filled custom field with 'im good' using XPath AND condition for multiple attributes on //input[@name='customField' and @class='form-control']
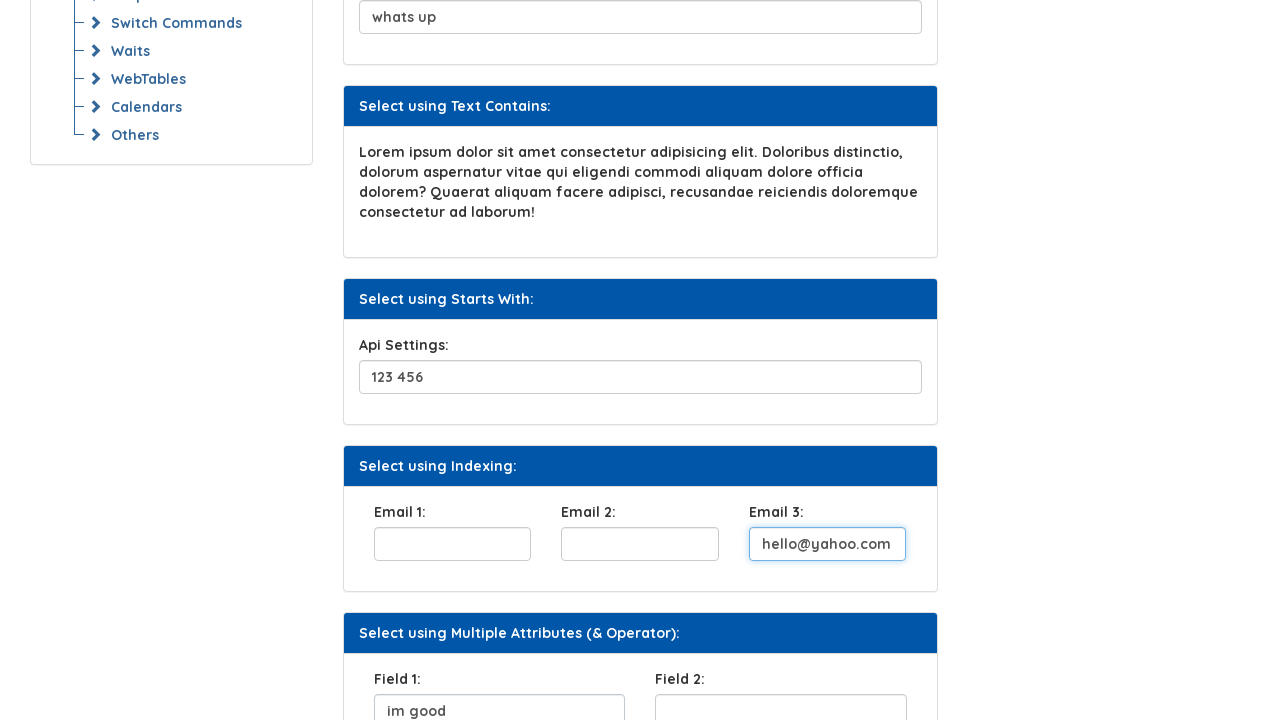

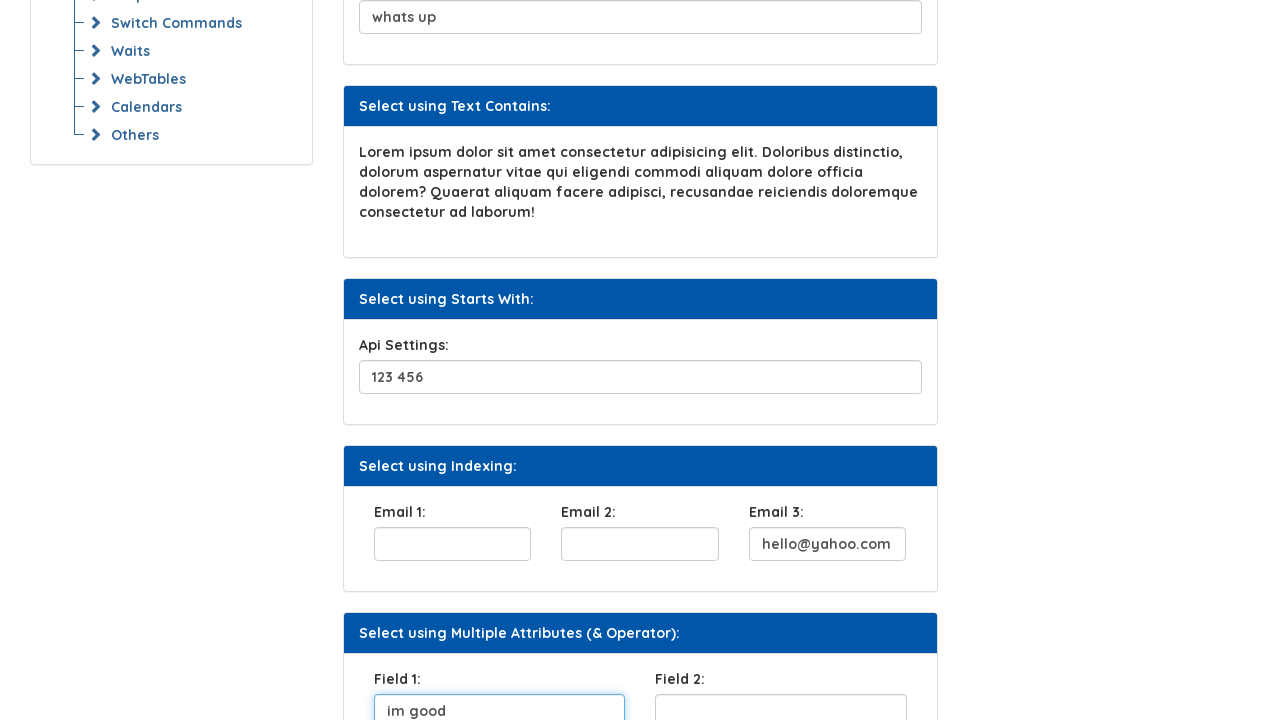